Tests JavaScript alert handling by triggering an alert and accepting it

Starting URL: https://the-internet.herokuapp.com/javascript_alerts

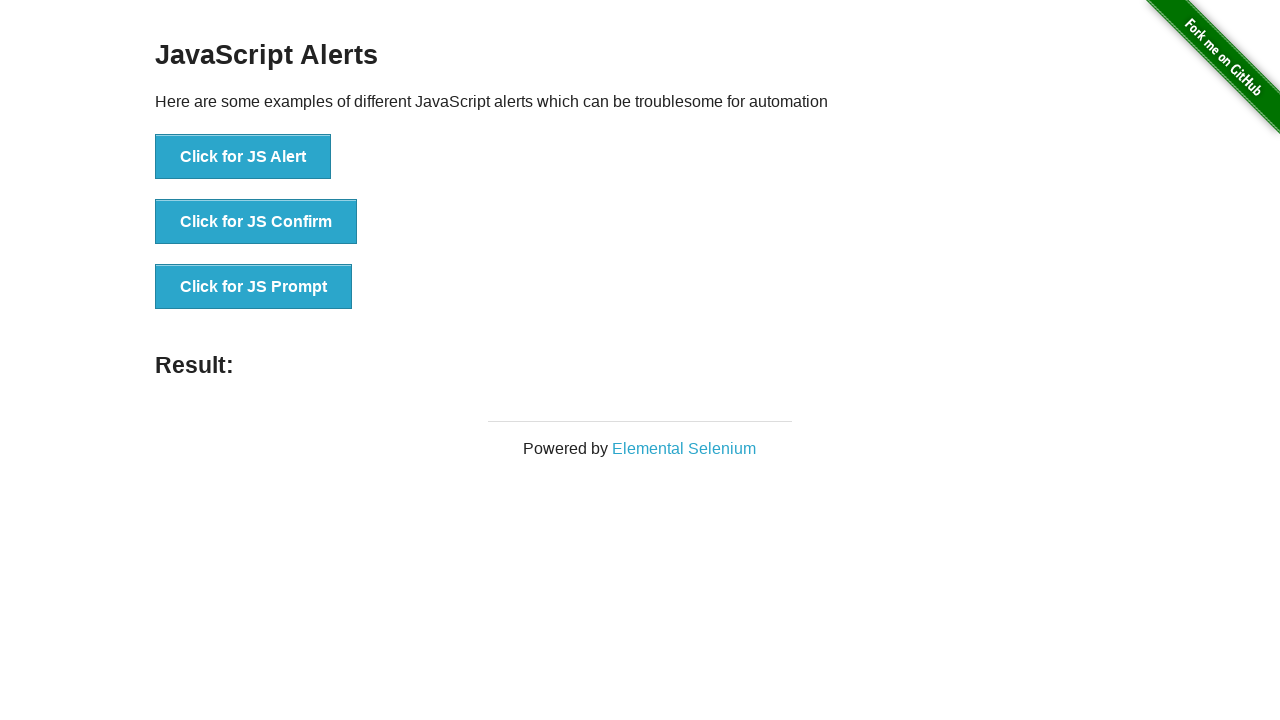

Clicked button to trigger JavaScript alert at (243, 157) on xpath=//button[@onclick='jsAlert()']
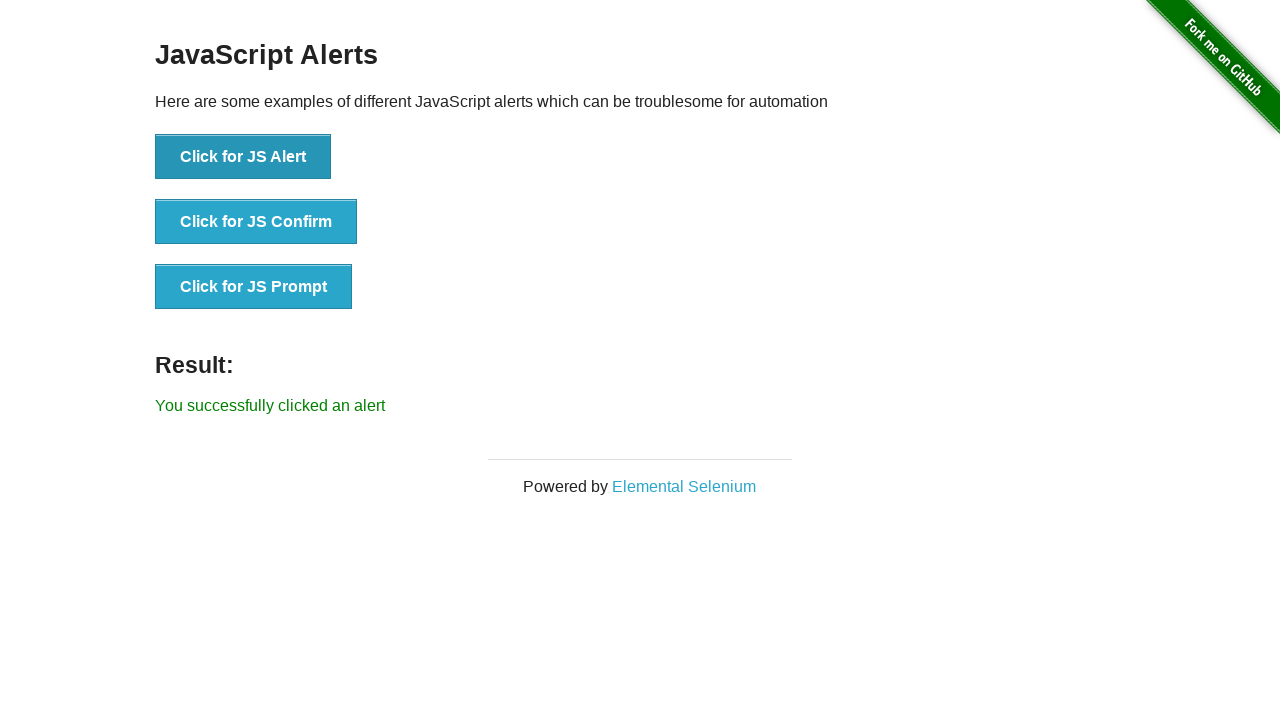

Set up dialog handler to accept the alert
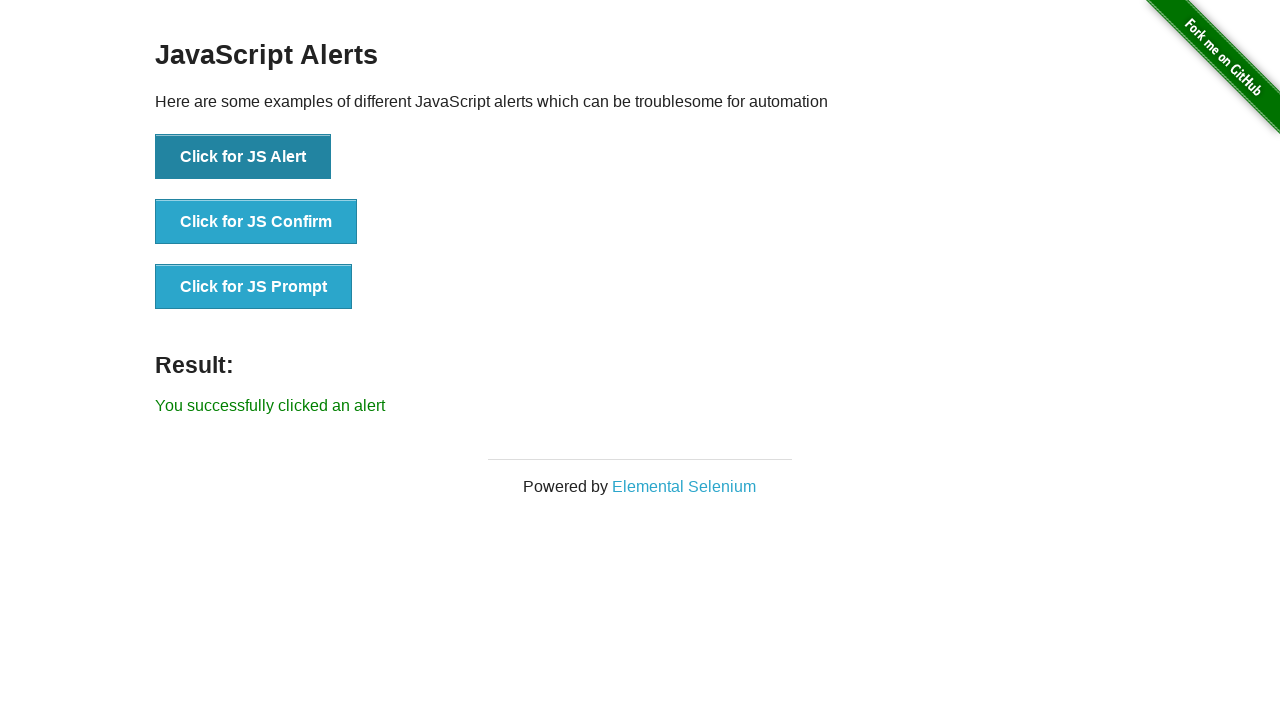

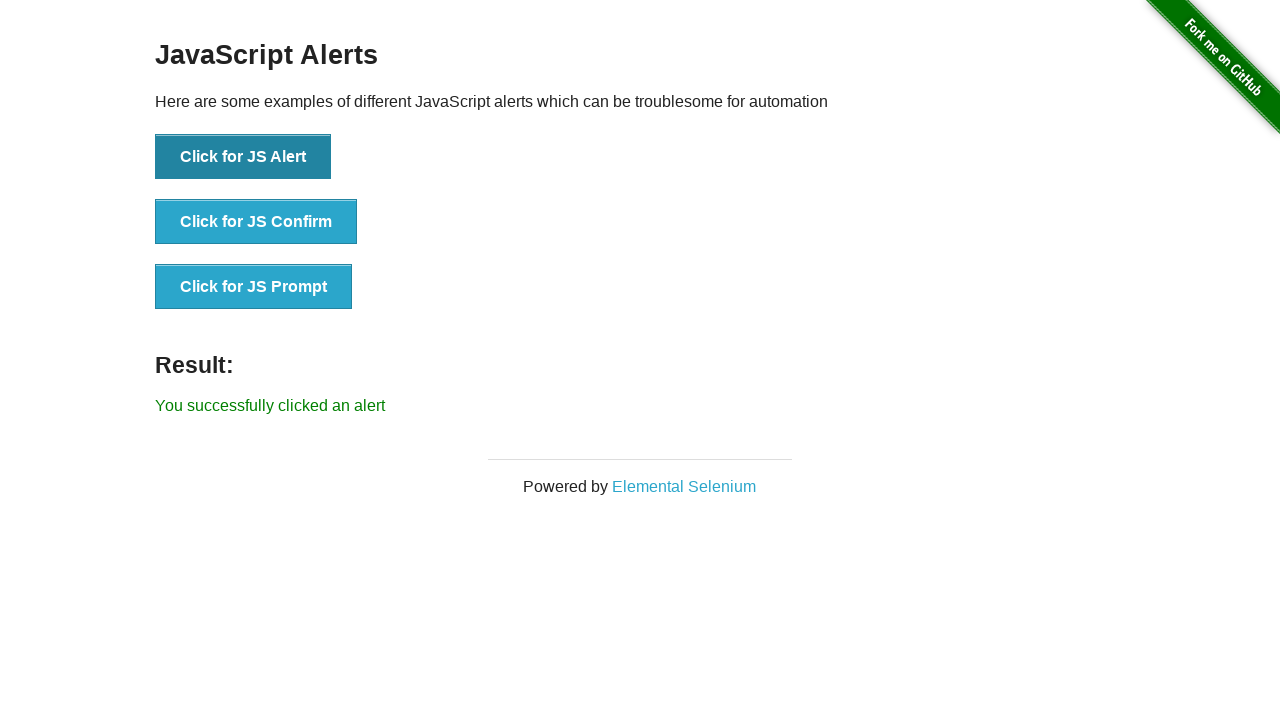